Navigates to tradingcentral.com and captures HTTP response status and headers to verify the page loads successfully

Starting URL: https://tradingcentral.com

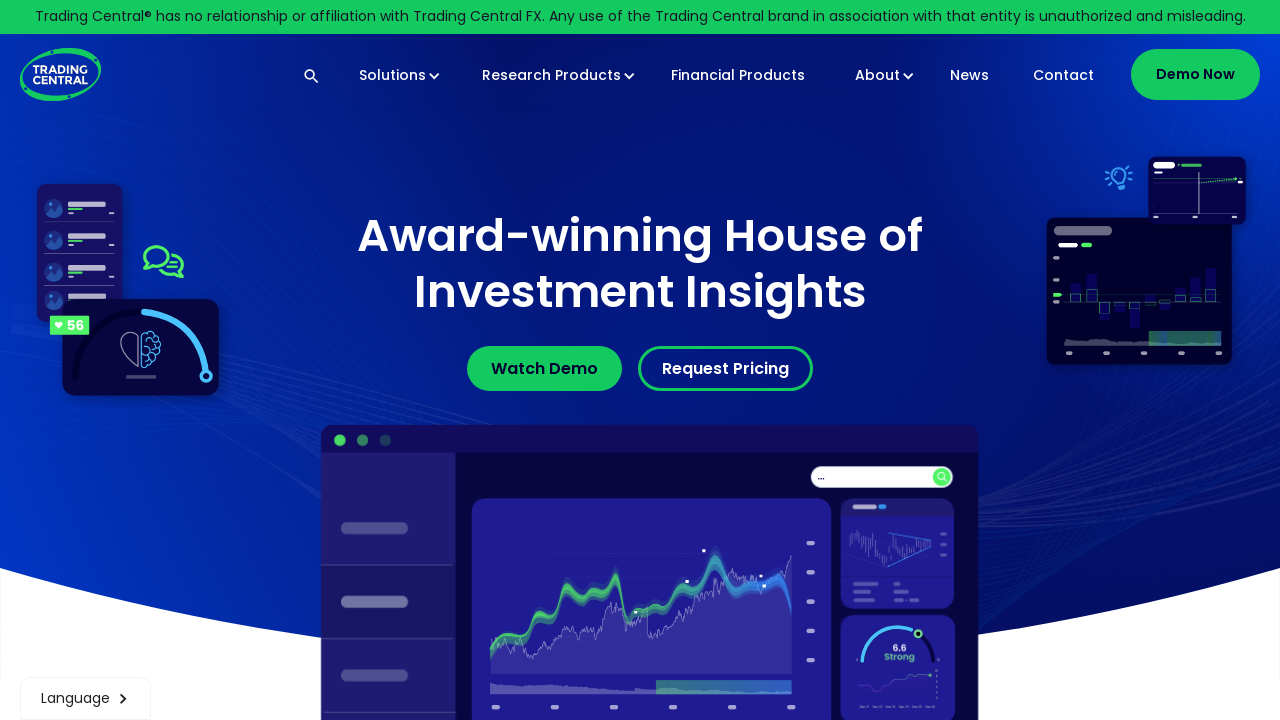

Page DOM content loaded
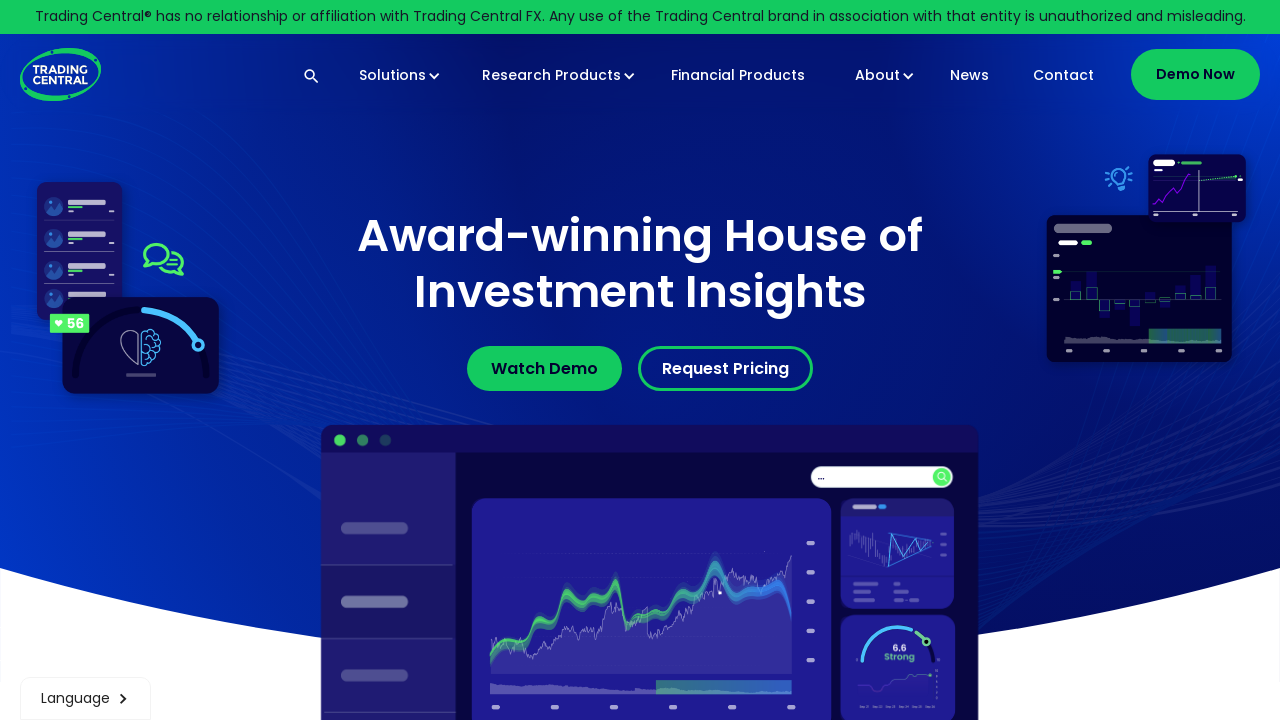

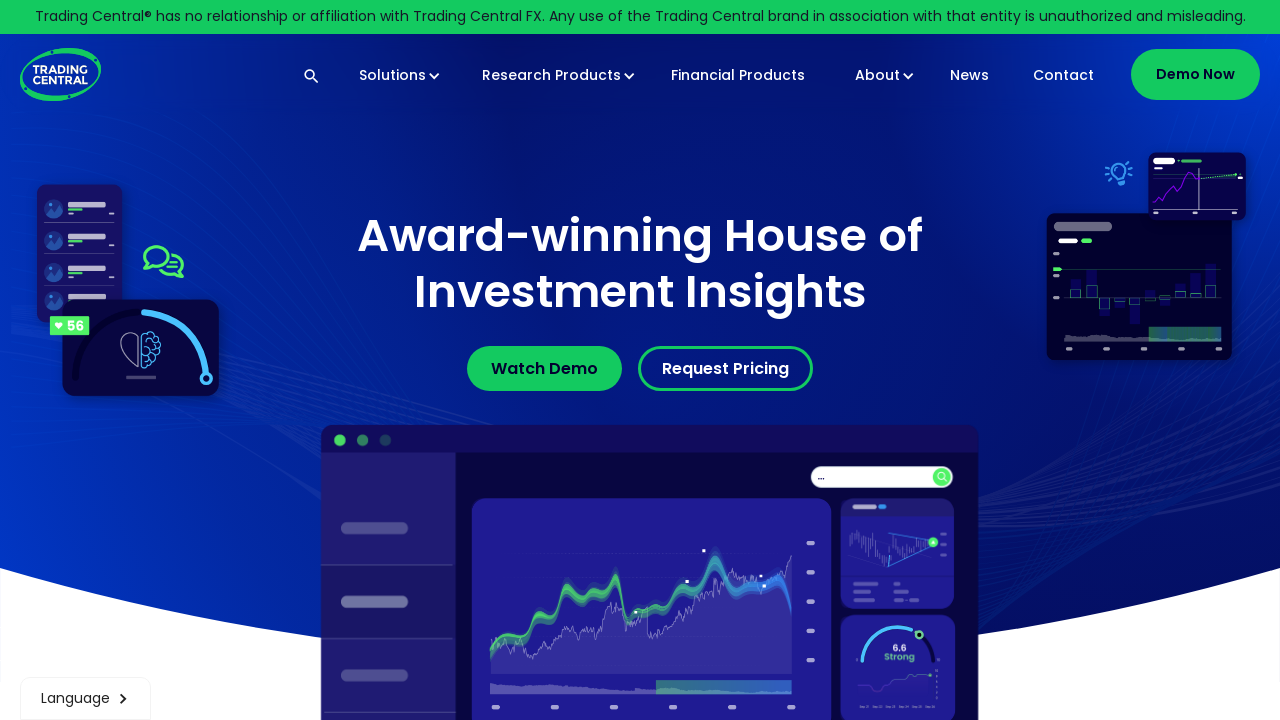